Tests dynamic controls functionality by clicking a button and verifying that a message appears indicating the checkbox is gone

Starting URL: https://the-internet.herokuapp.com/dynamic_controls

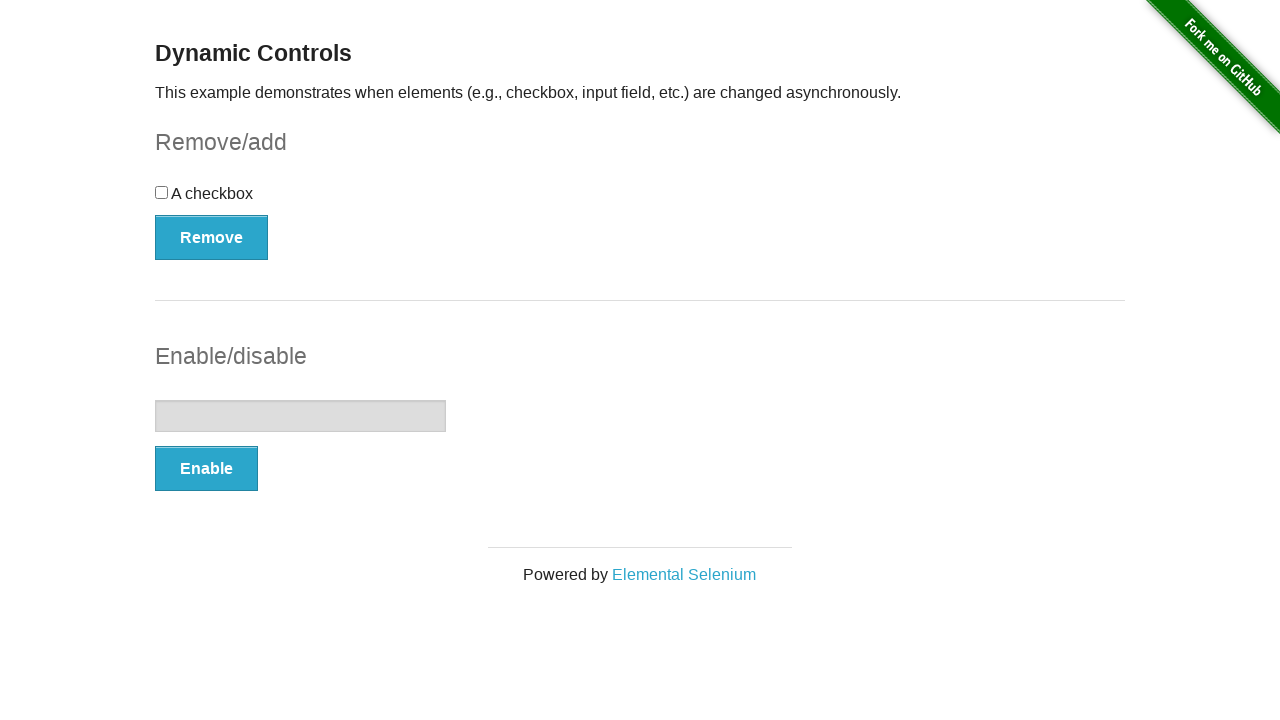

Navigated to dynamic controls page
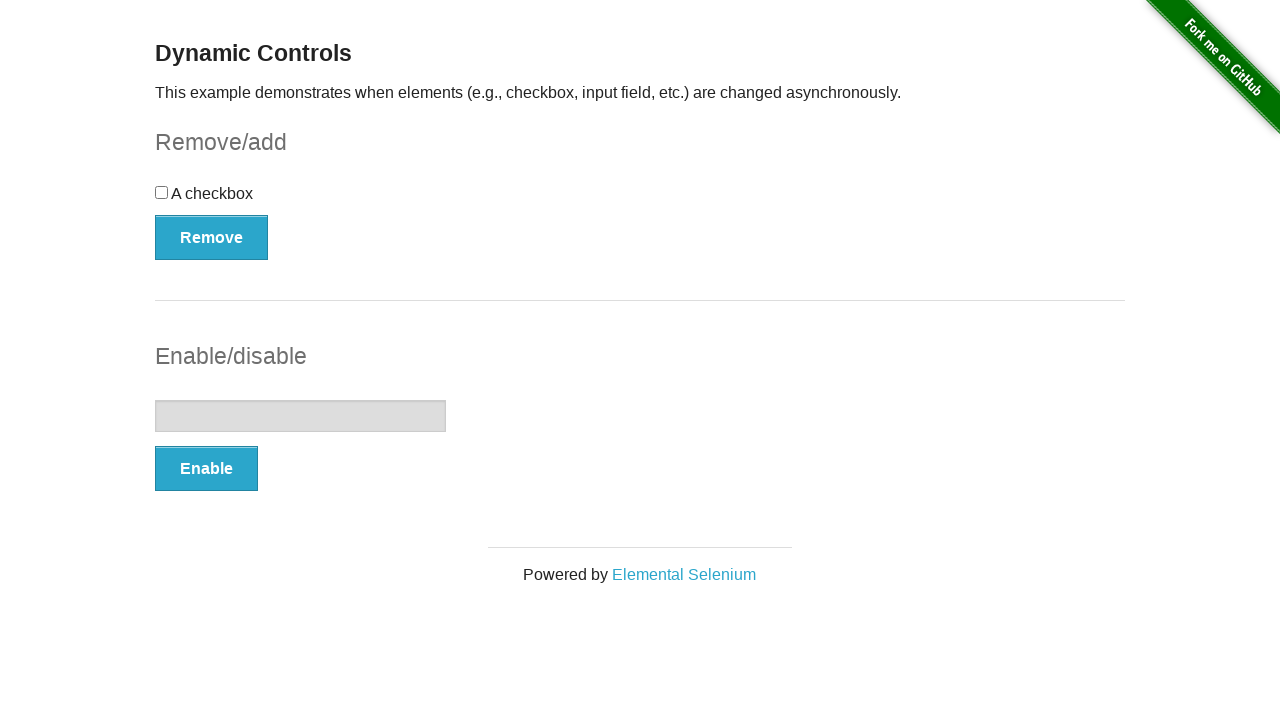

Clicked remove button in checkbox section at (212, 237) on #checkbox-example > button
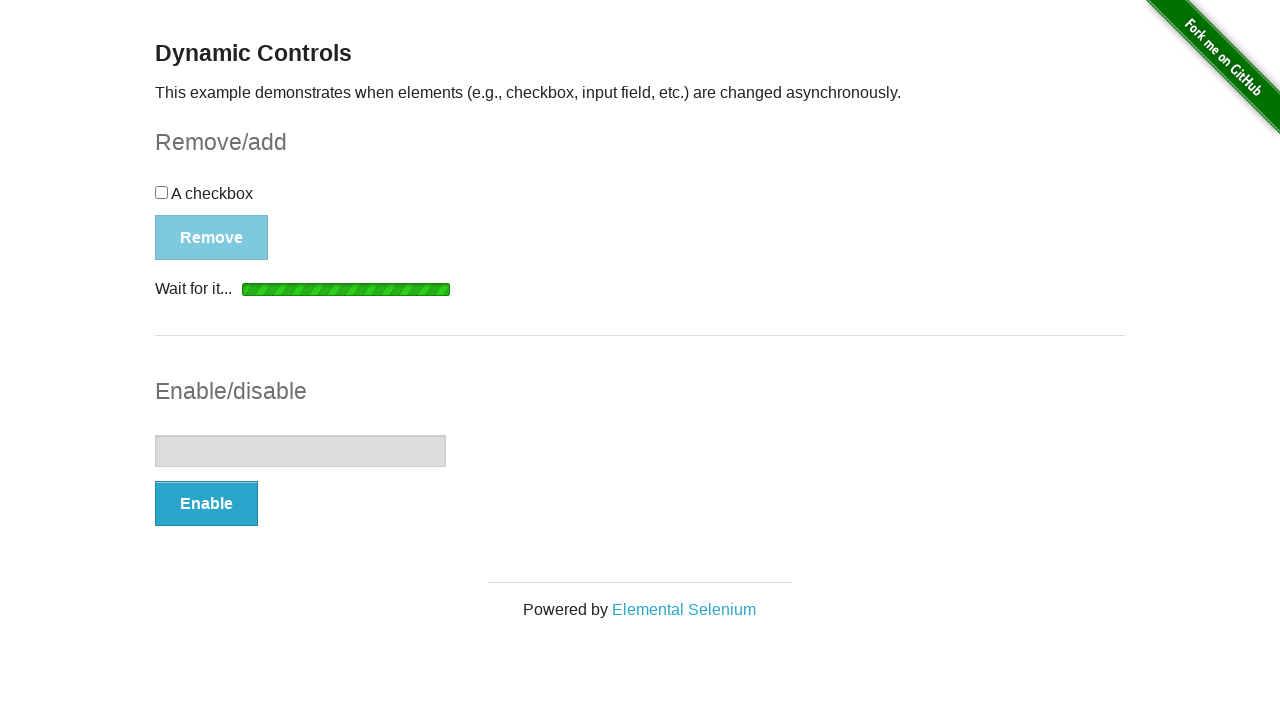

Message element appeared after clicking remove button
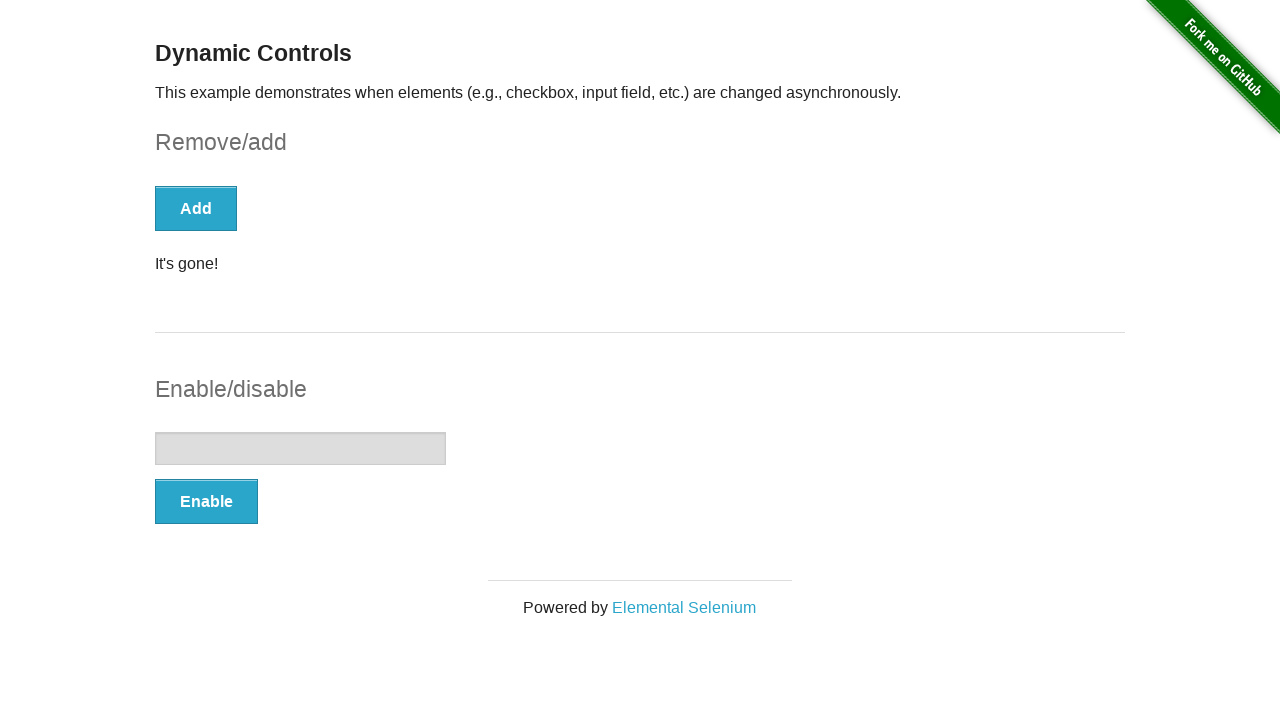

Verified message text is 'It's gone!' confirming checkbox is removed
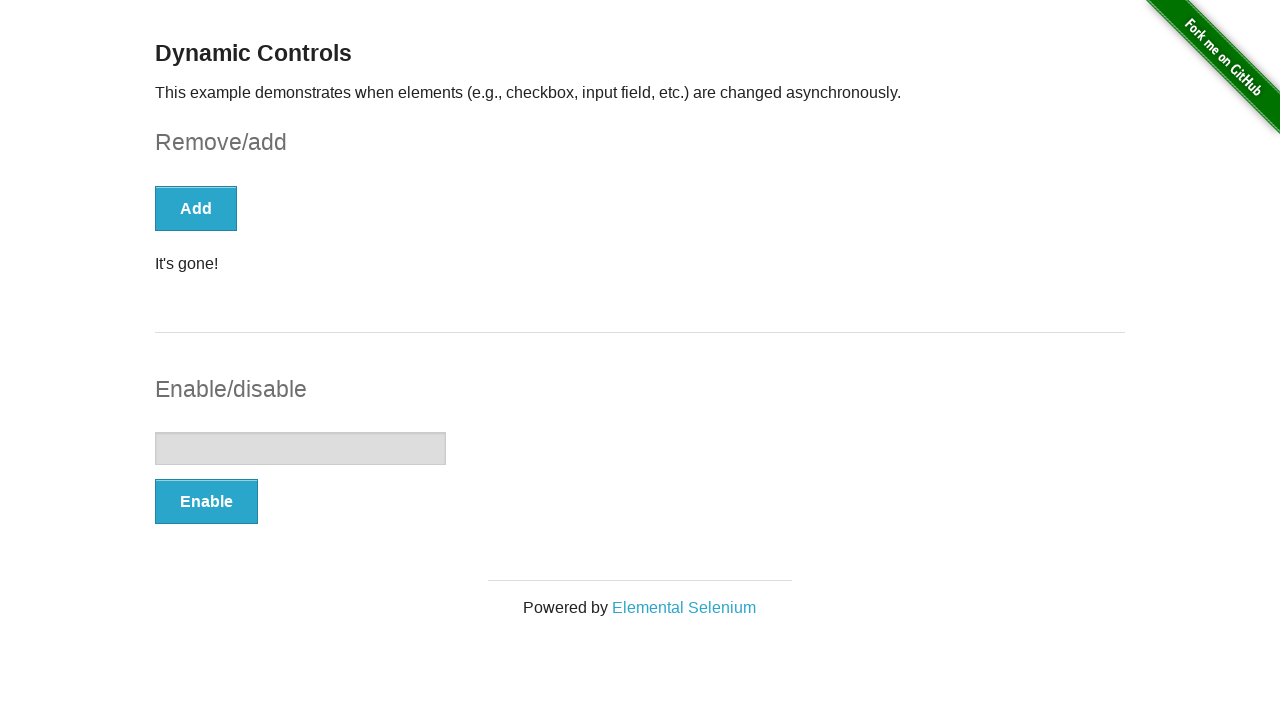

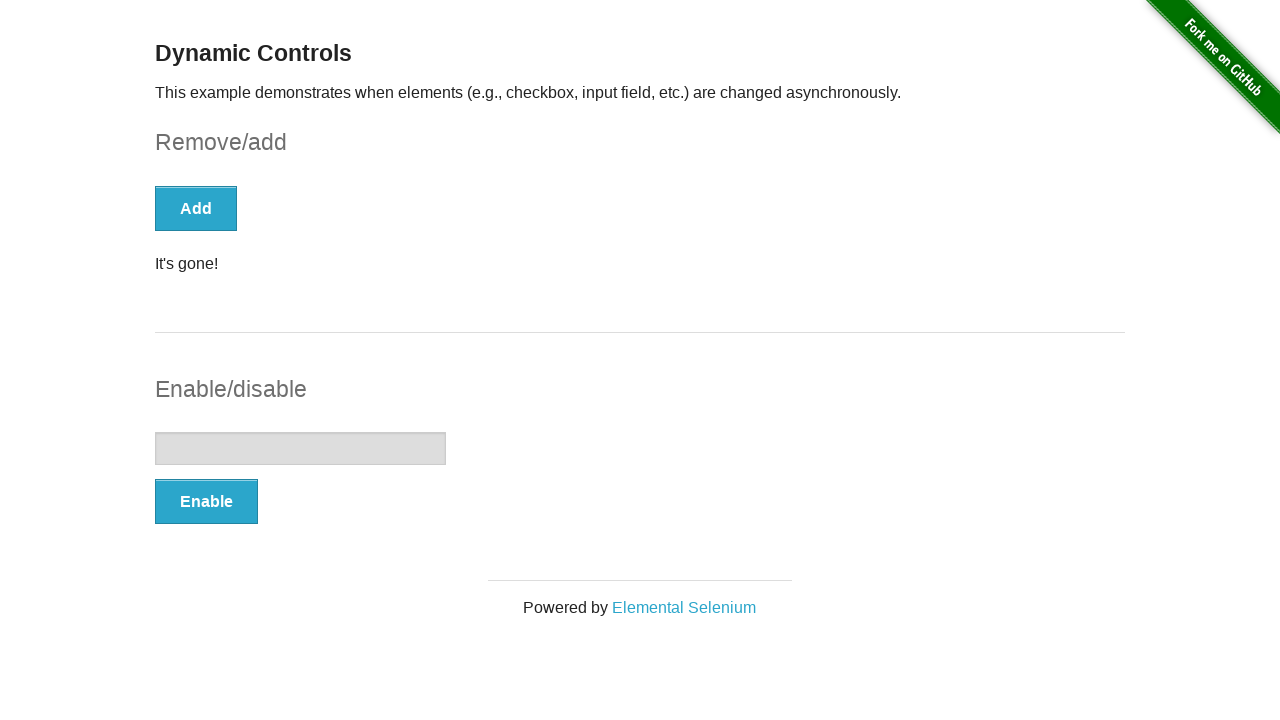